Tests the text box form on DemoQA by filling in user name, email, current address, and permanent address fields, then submitting and verifying the output displays the correct information.

Starting URL: https://demoqa.com/text-box

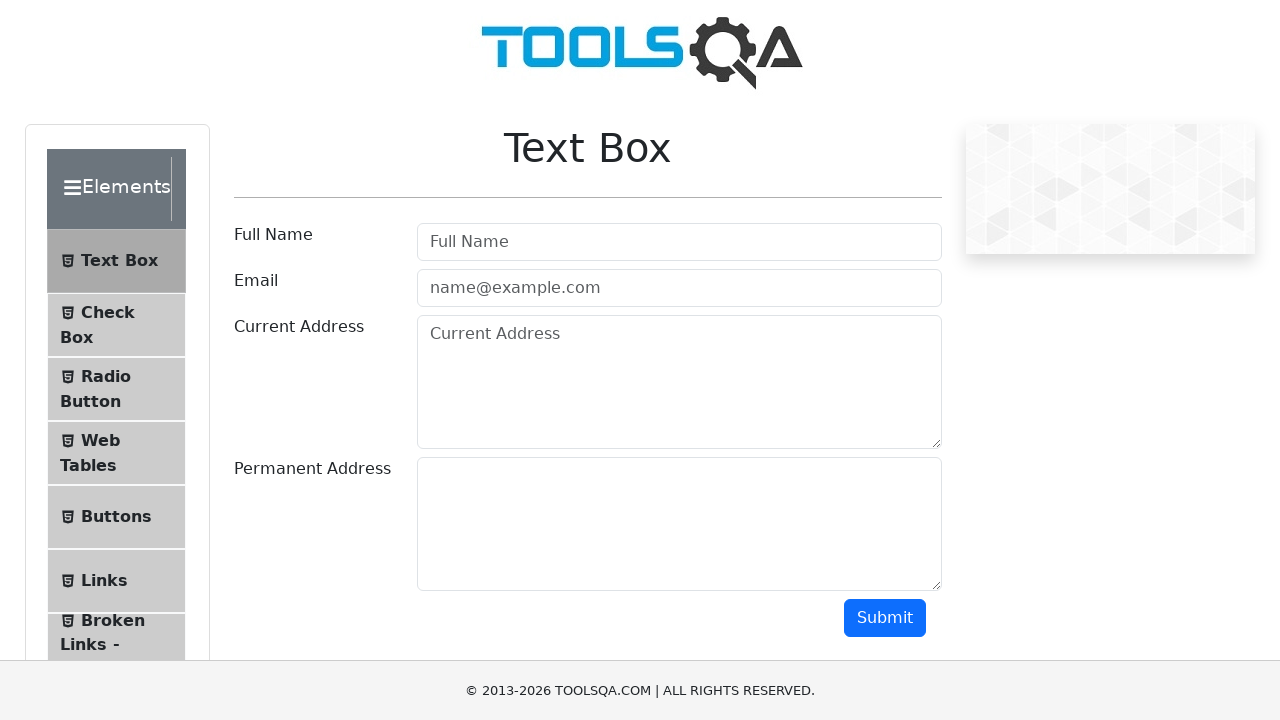

Filled user name field with 'Juan Perez' on #userName
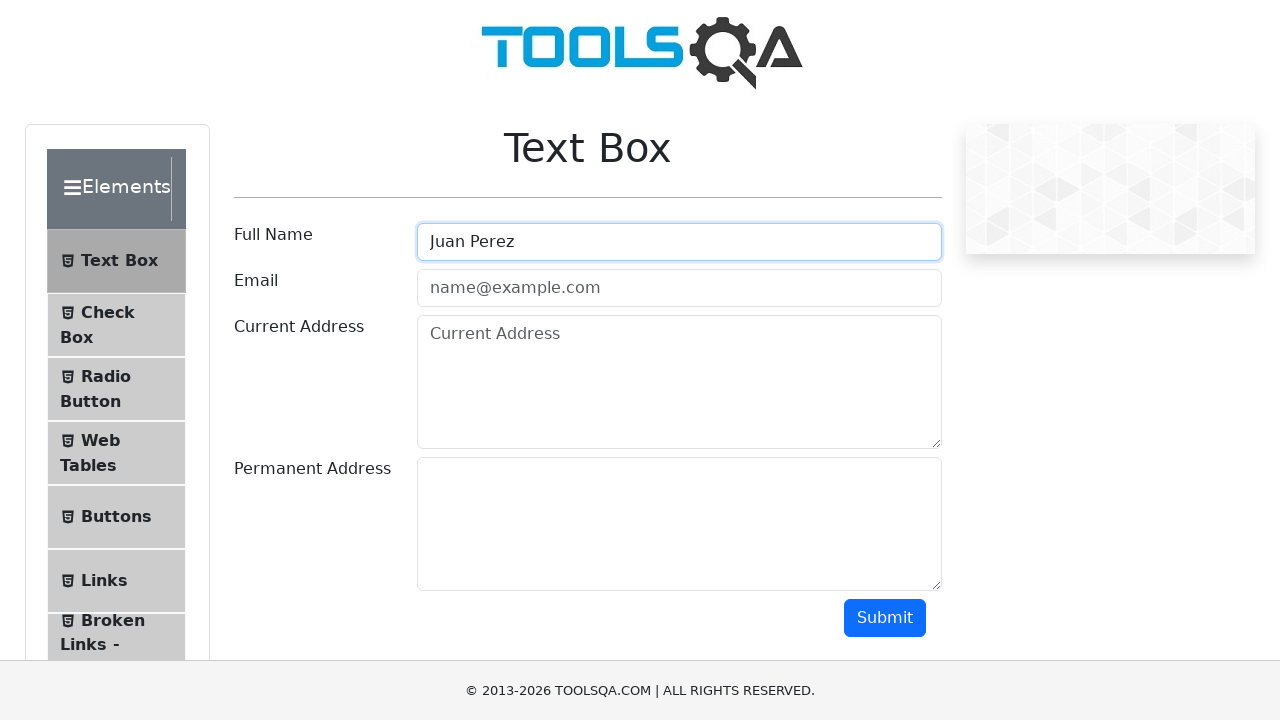

Filled email field with 'juan@example.com' on #userEmail
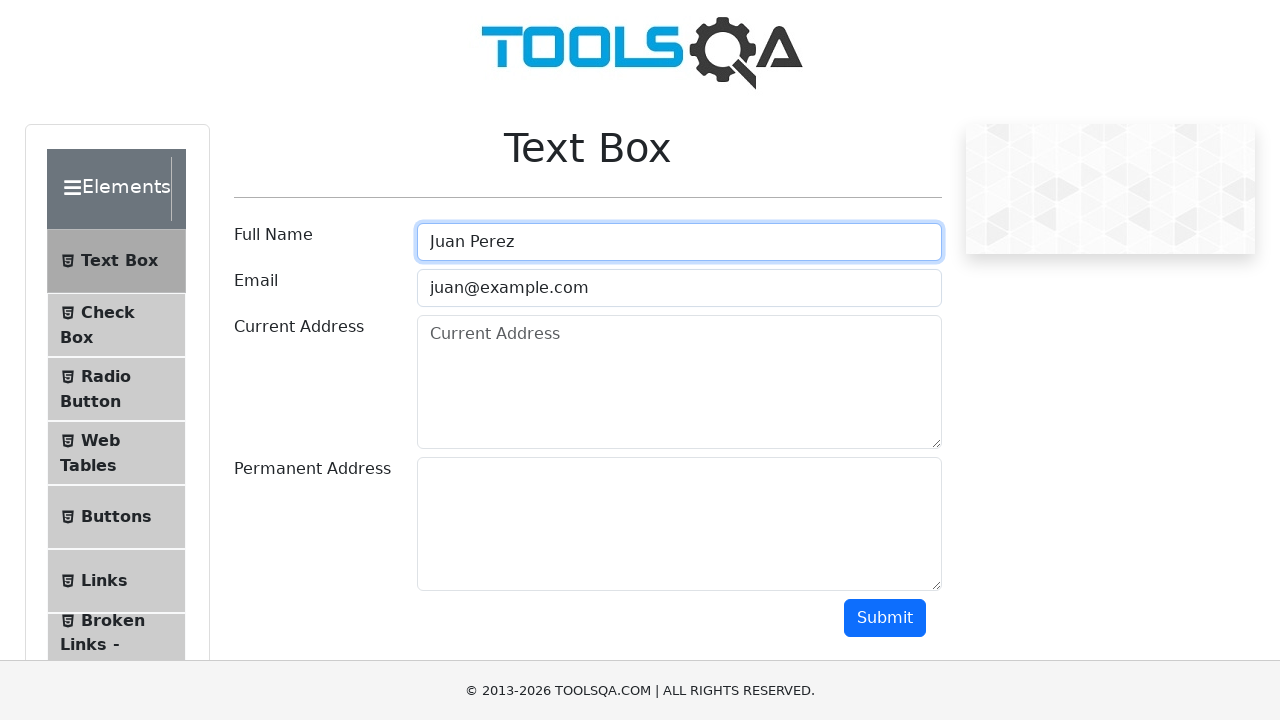

Filled current address field with 'calle falsa 123' on #currentAddress
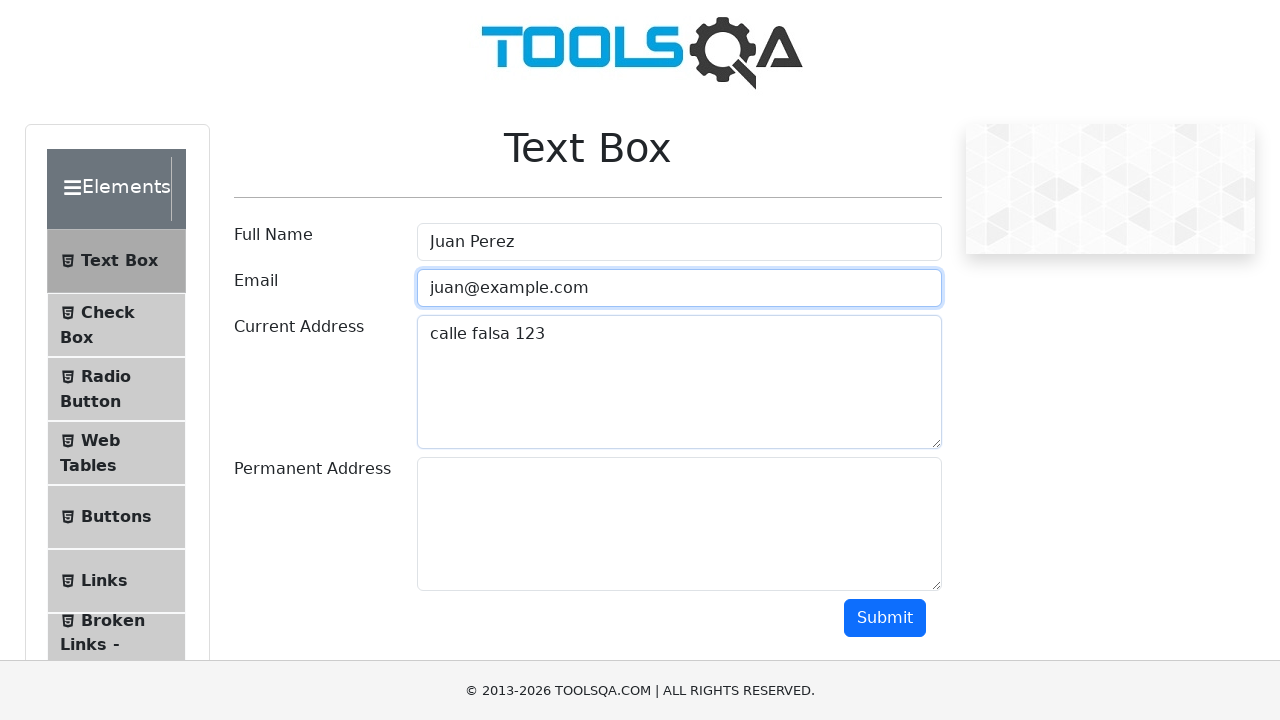

Filled permanent address field with 'casa' on #permanentAddress
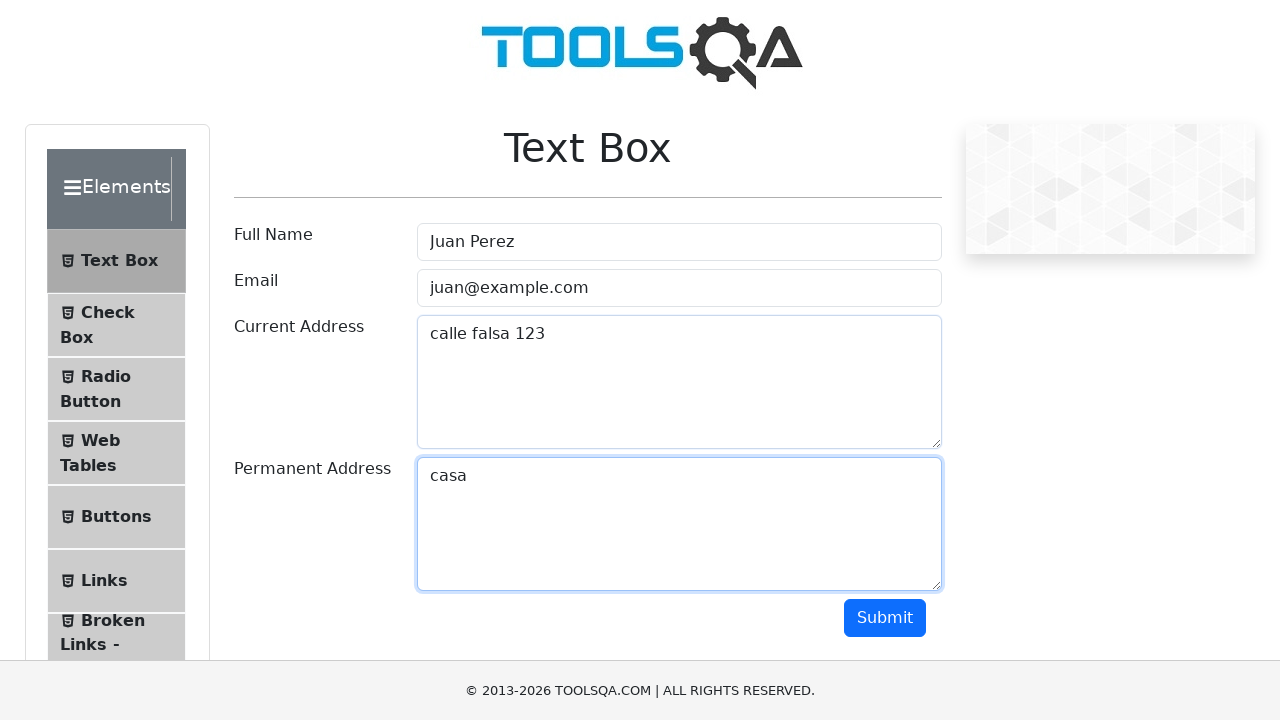

Clicked submit button to submit the form at (885, 618) on #submit
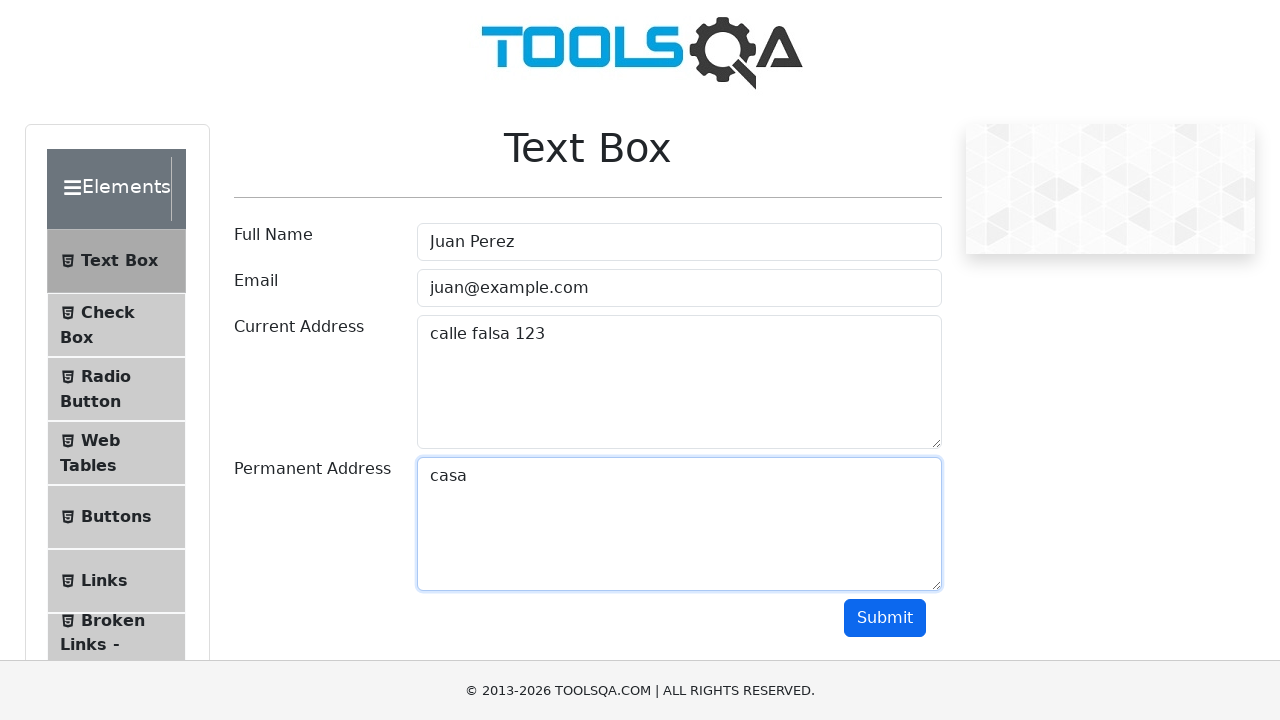

Retrieved name from output: 'Juan Perez'
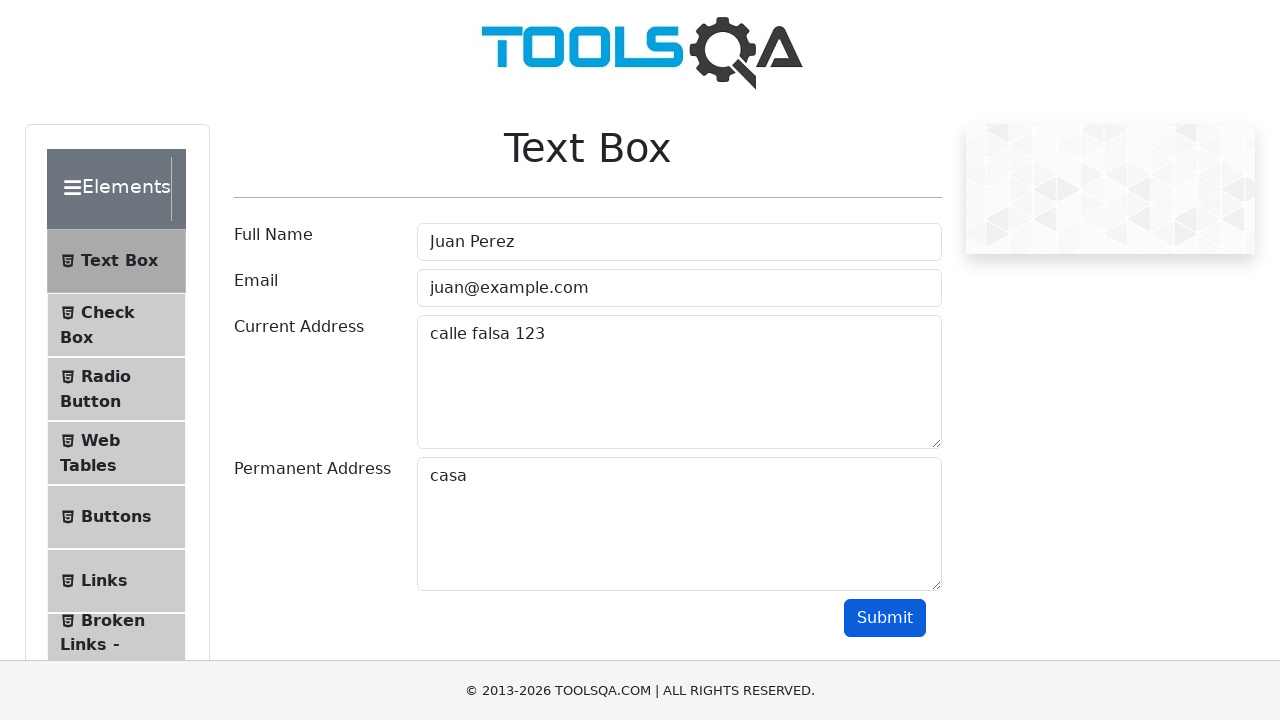

Verified that name output contains 'Juan Perez'
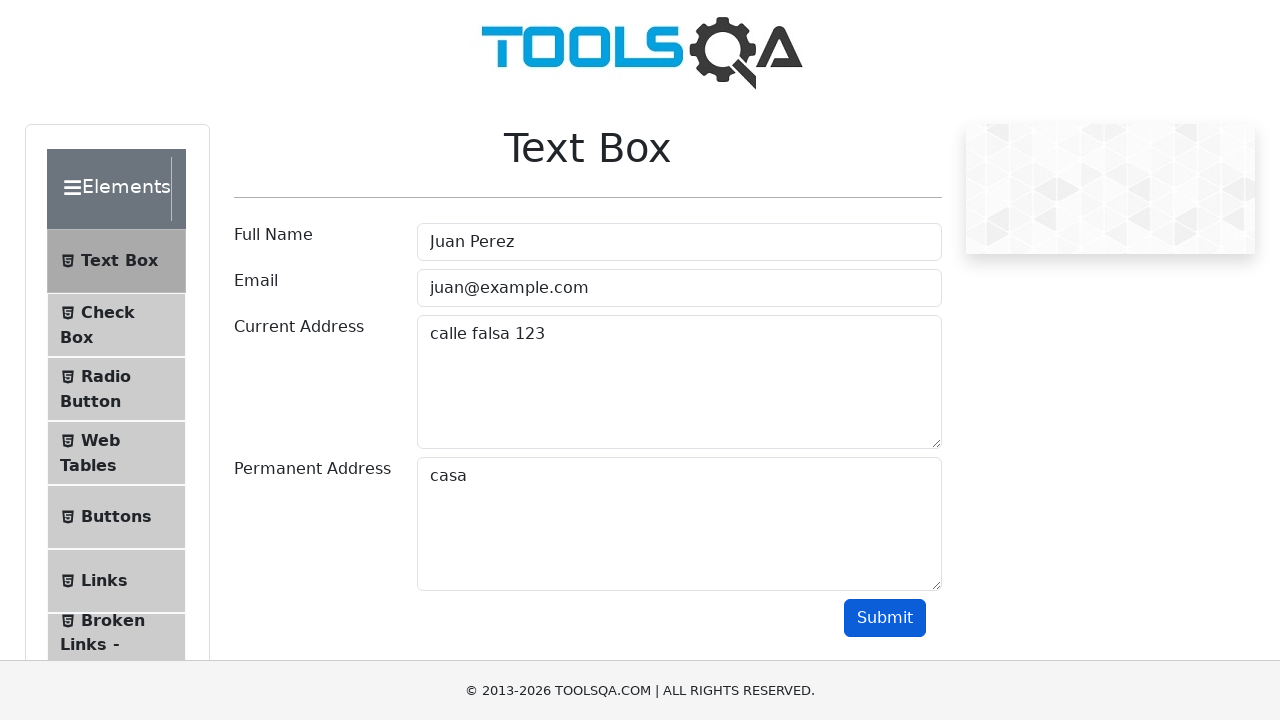

Retrieved email from output: 'juan@example.com'
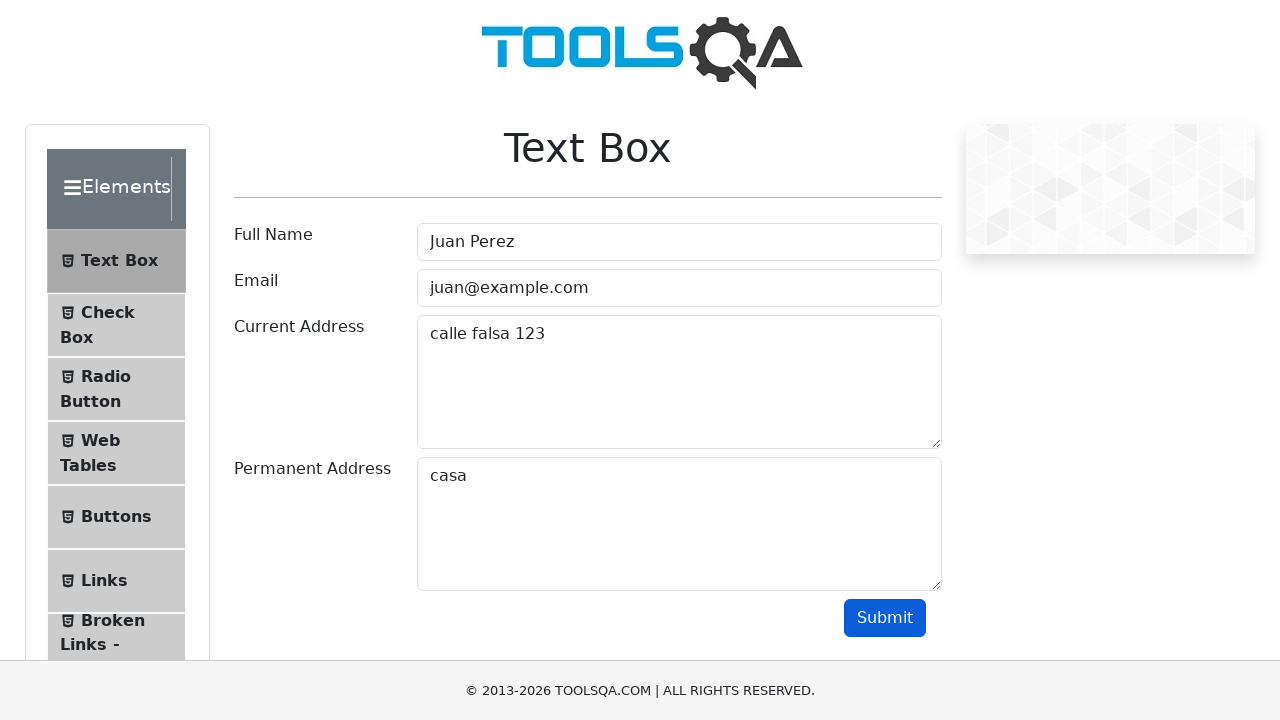

Verified that email output contains 'juan@example.com'
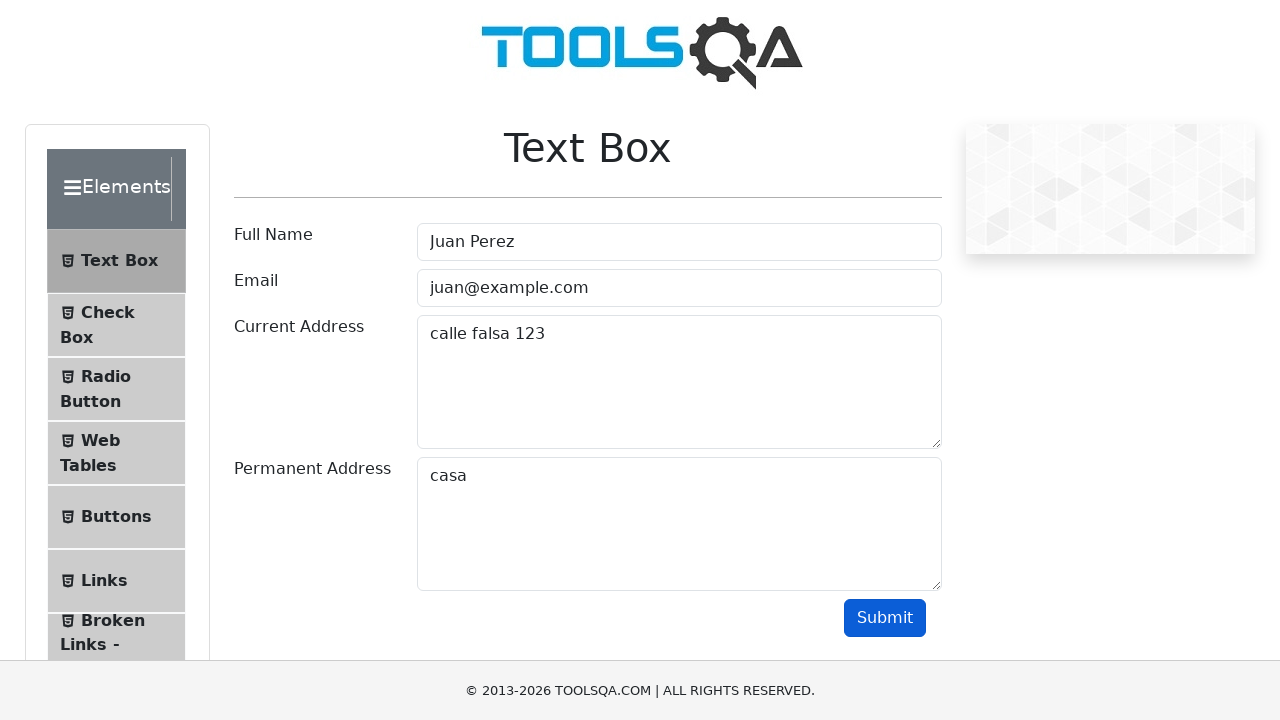

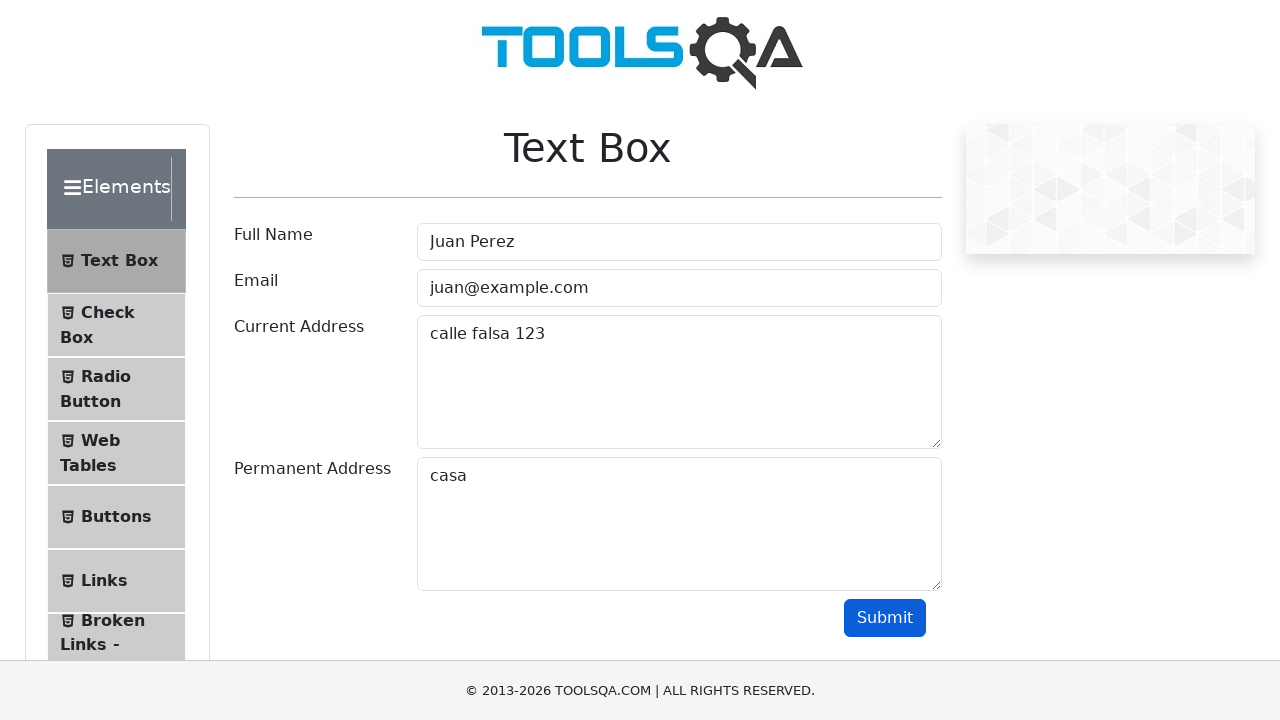